Tests a grocery shopping website by searching for products containing "ca", verifying 4 products are visible, adding items to cart (Capsicum and Cashews), and verifying the brand logo displays "GREENKART"

Starting URL: https://rahulshettyacademy.com/seleniumPractise/#/

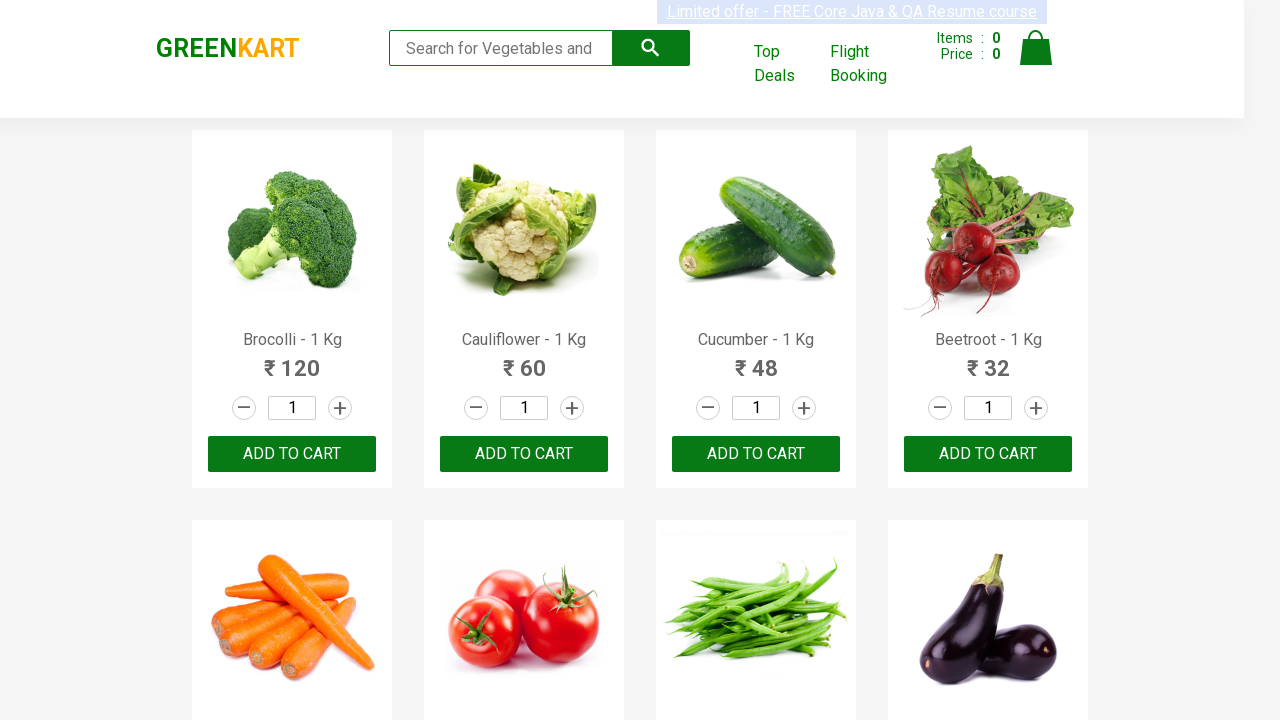

Filled search box with 'ca' on .search-keyword
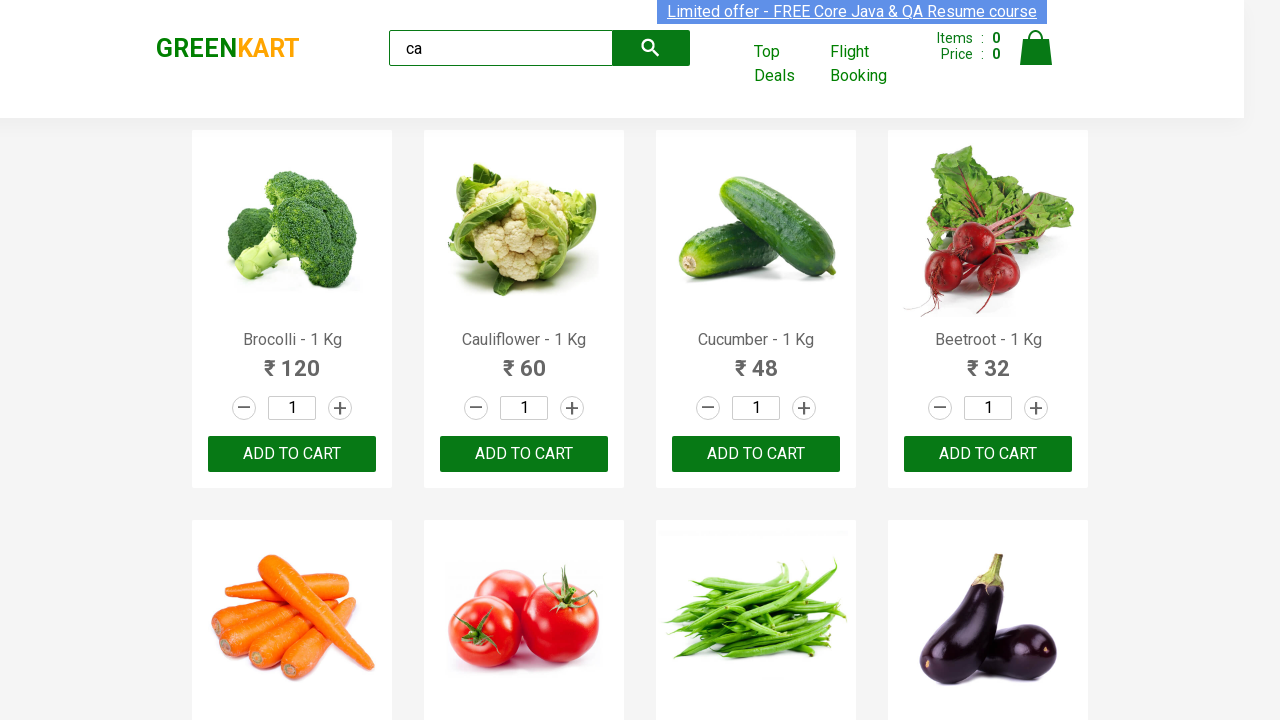

Waited 2 seconds for search results to load
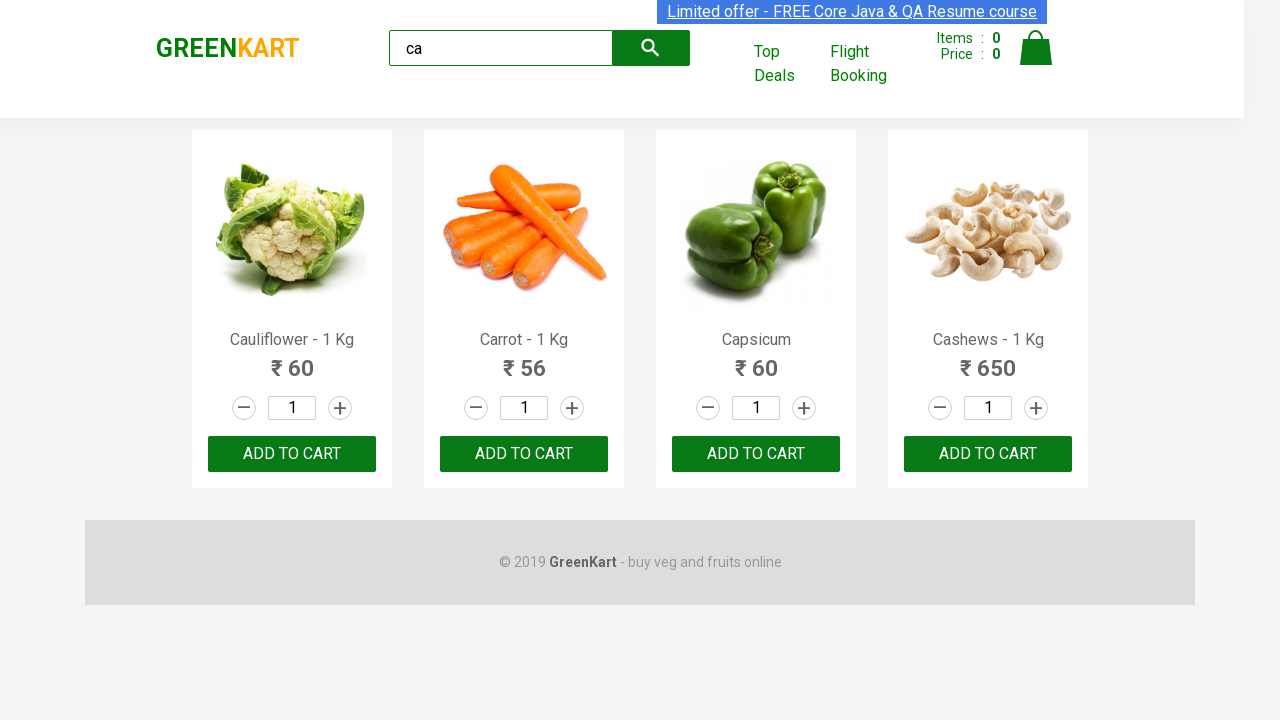

Waited for visible products to appear
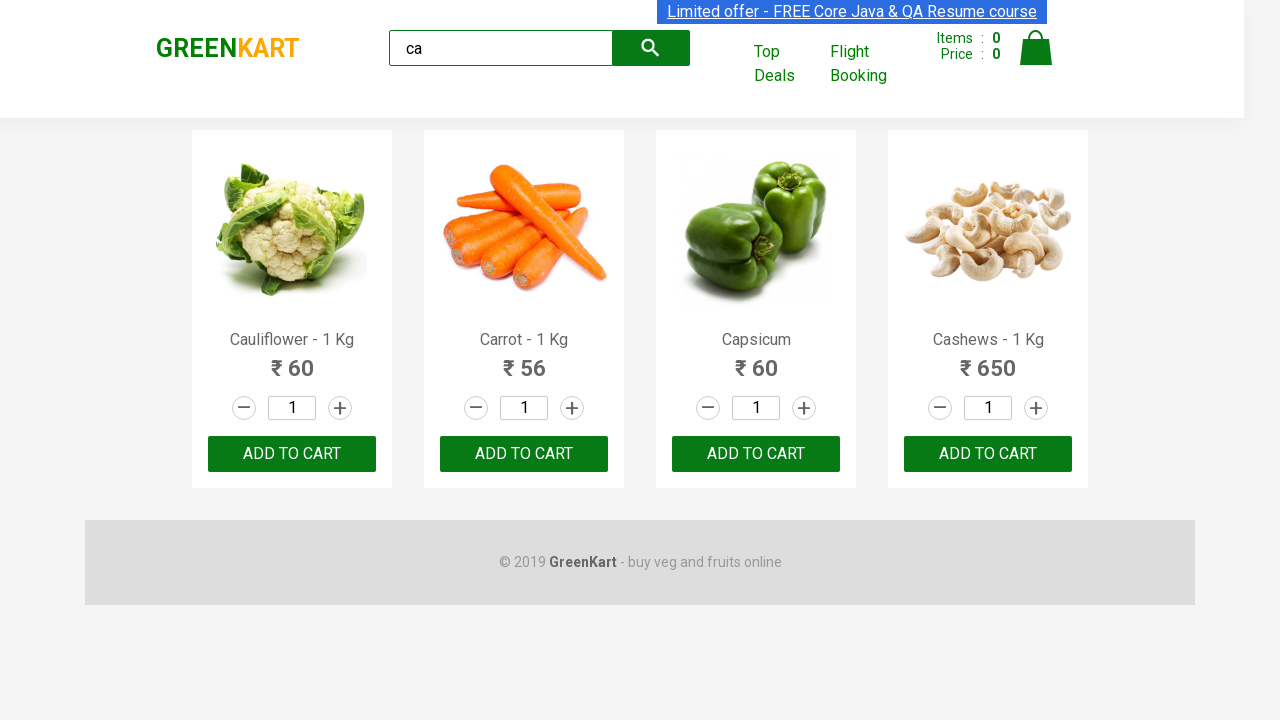

Verified 4 products are visible
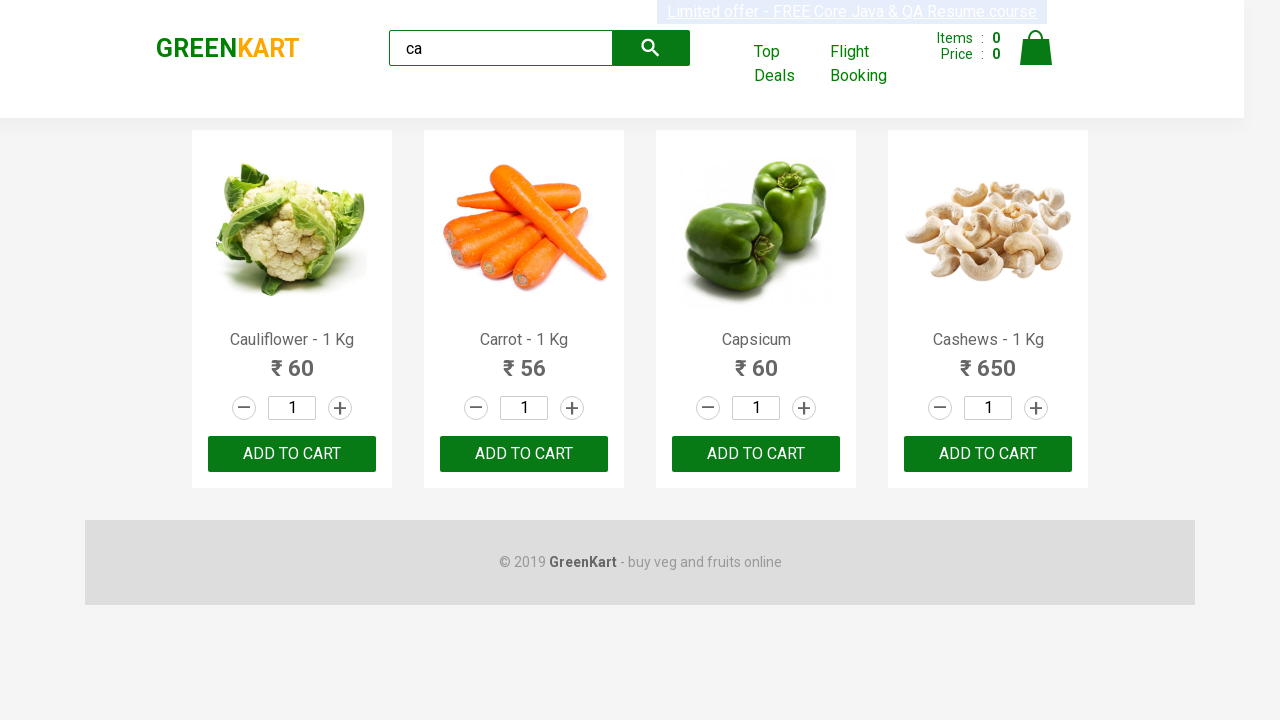

Clicked ADD TO CART button on Capsicum (third product) at (756, 454) on .products .product >> nth=2 >> text=ADD TO CART
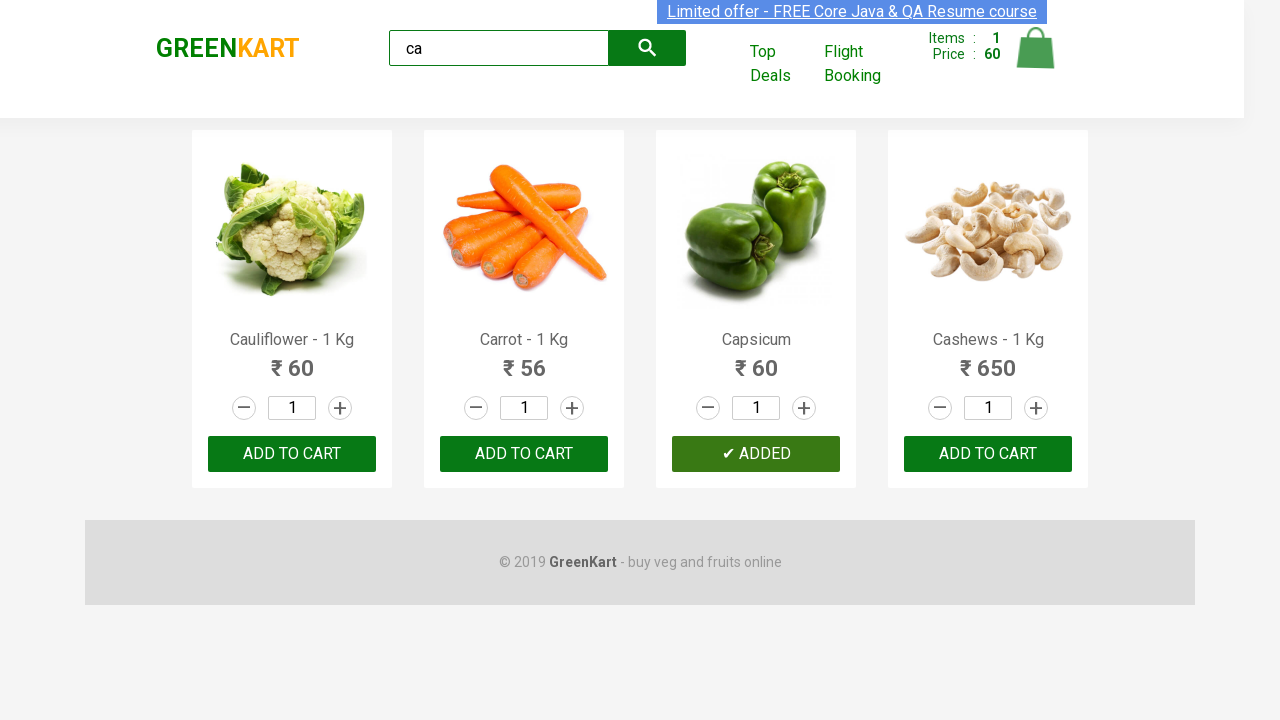

Found and clicked ADD TO CART button on Cashews at (988, 454) on .products .product >> nth=3 >> button
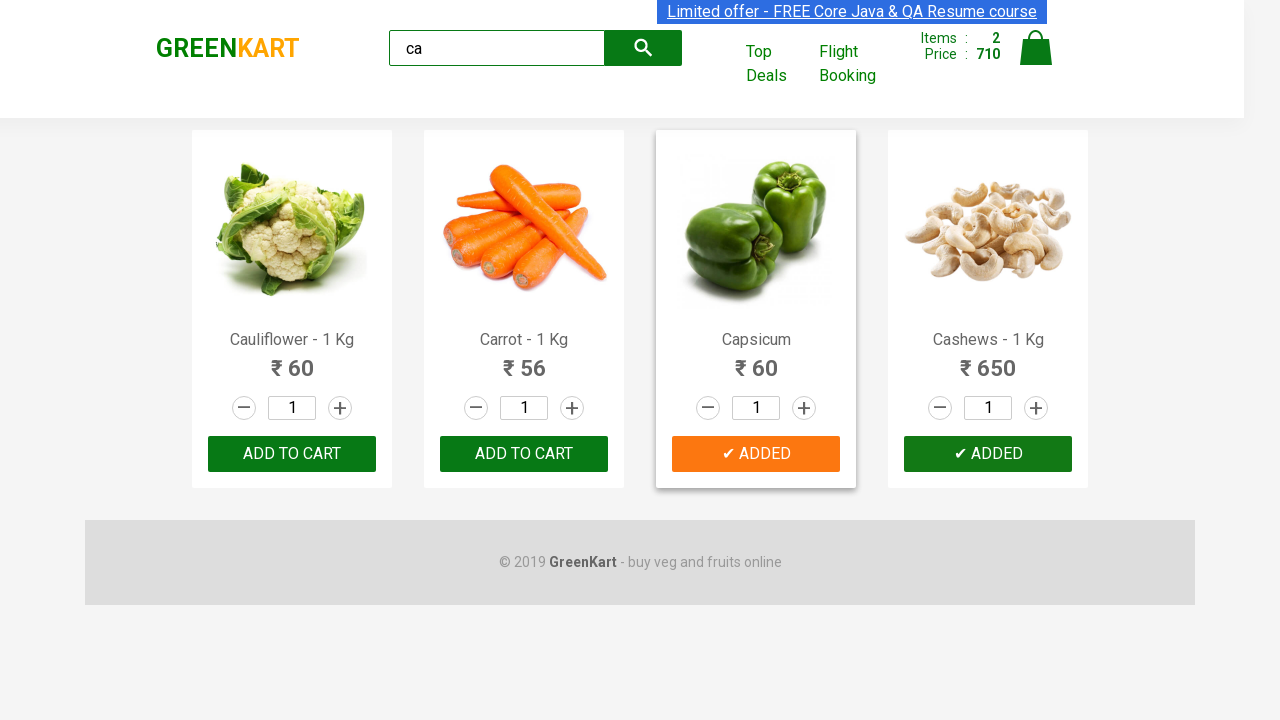

Verified brand logo element is present
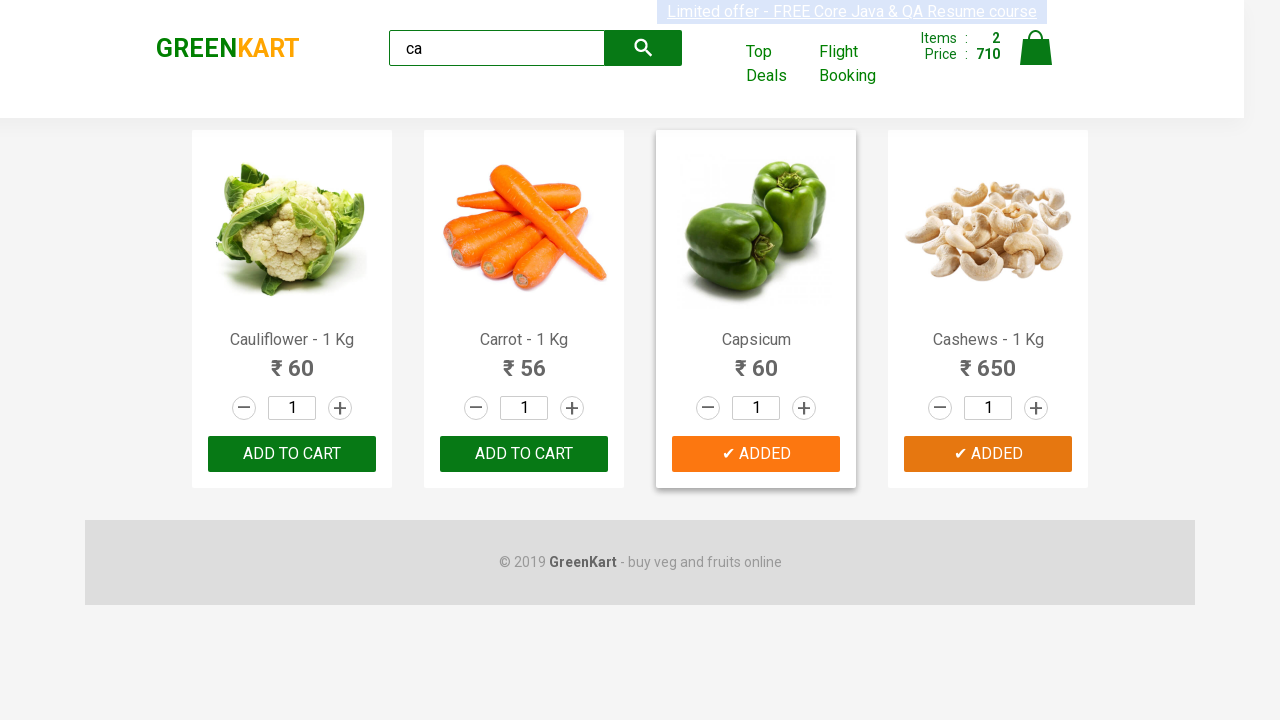

Verified brand logo displays 'GREENKART'
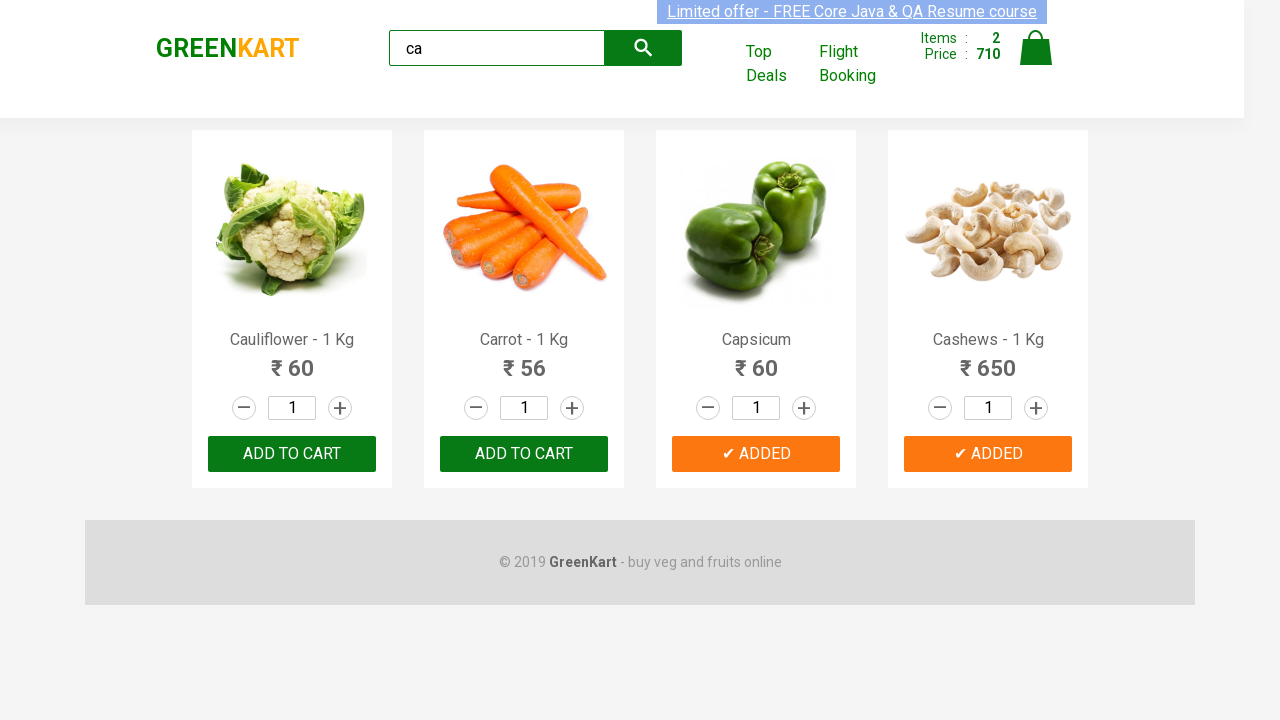

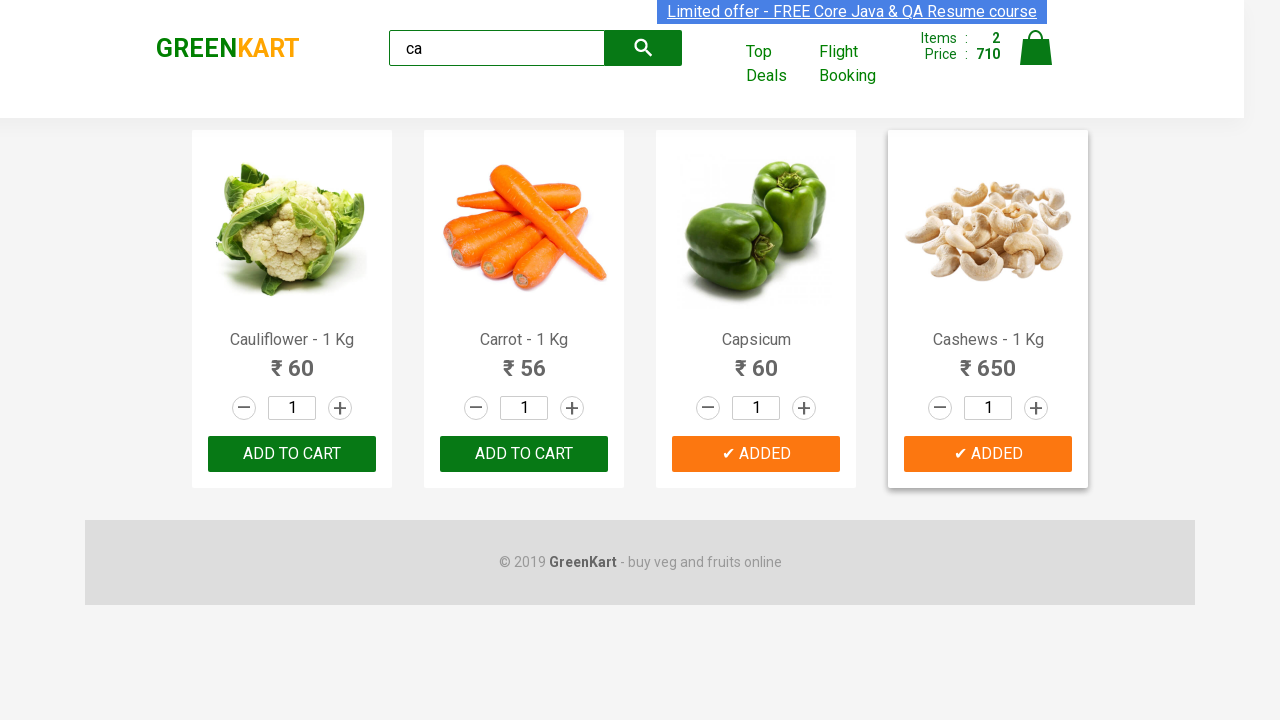